Opens the first article/post and verifies the article title matches the expected title from the list

Starting URL: https://habr.com/ru/articles/

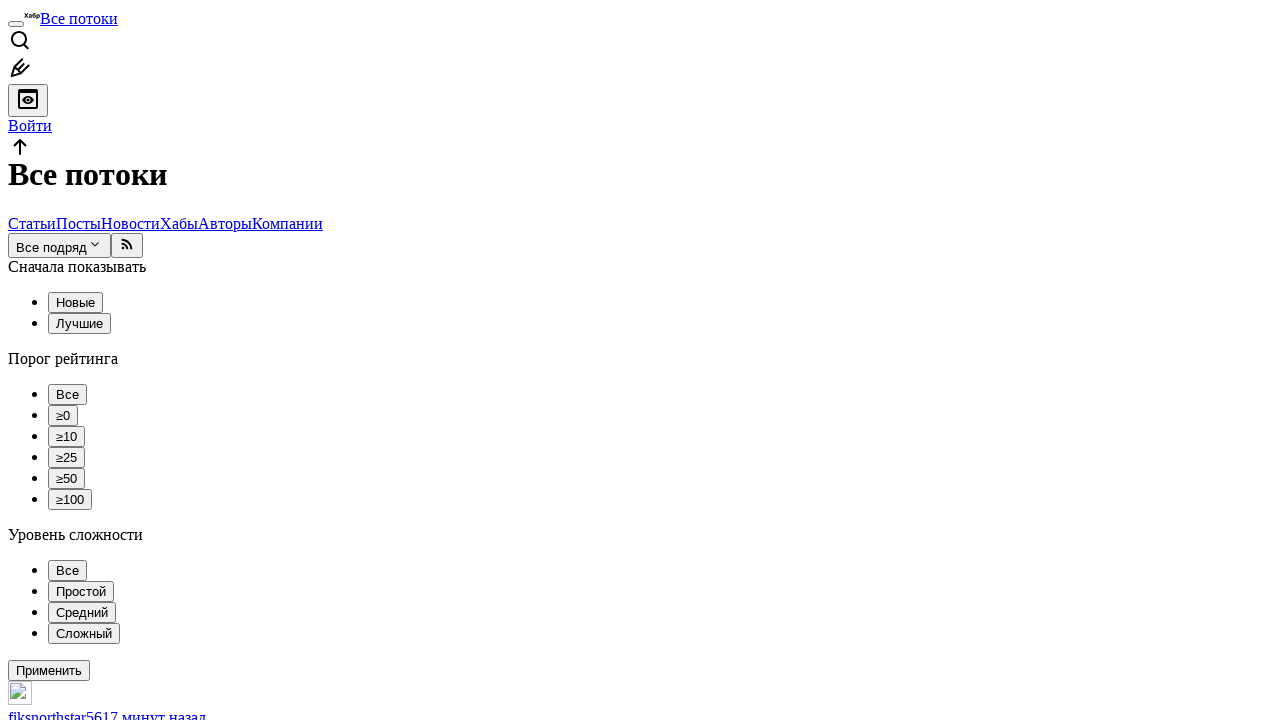

Waited for articles list to load
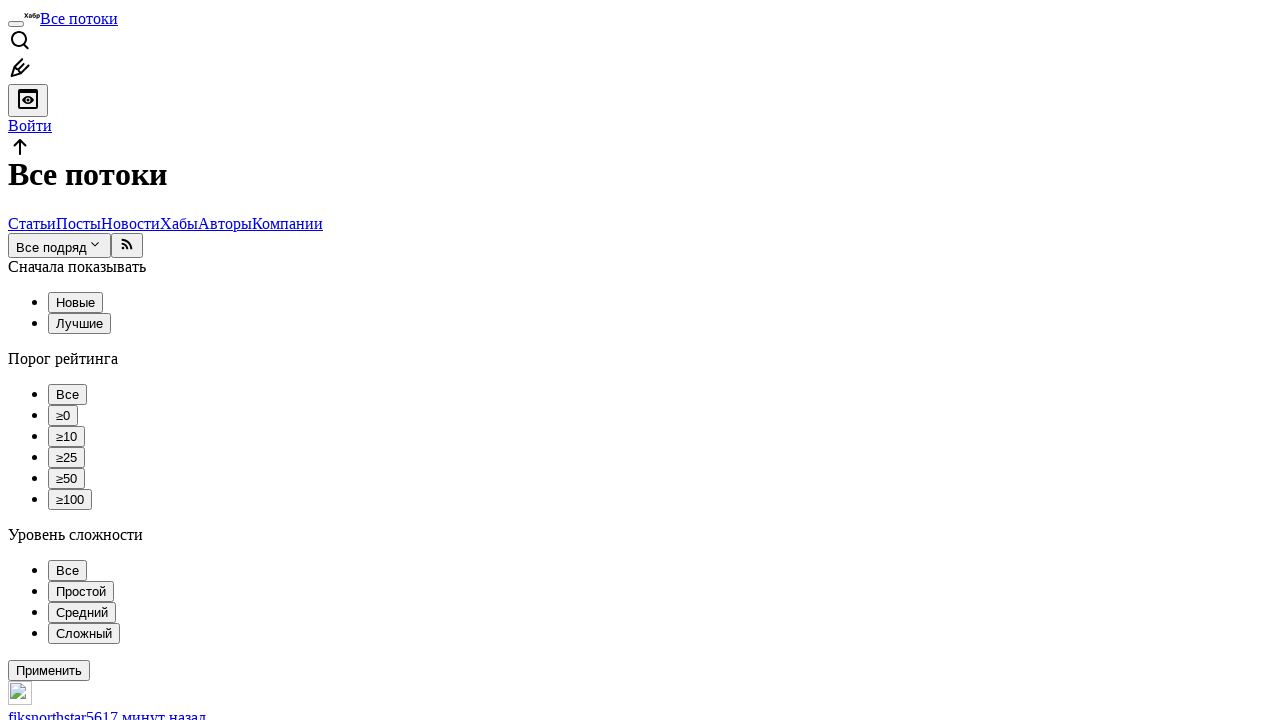

Retrieved title of first post from list
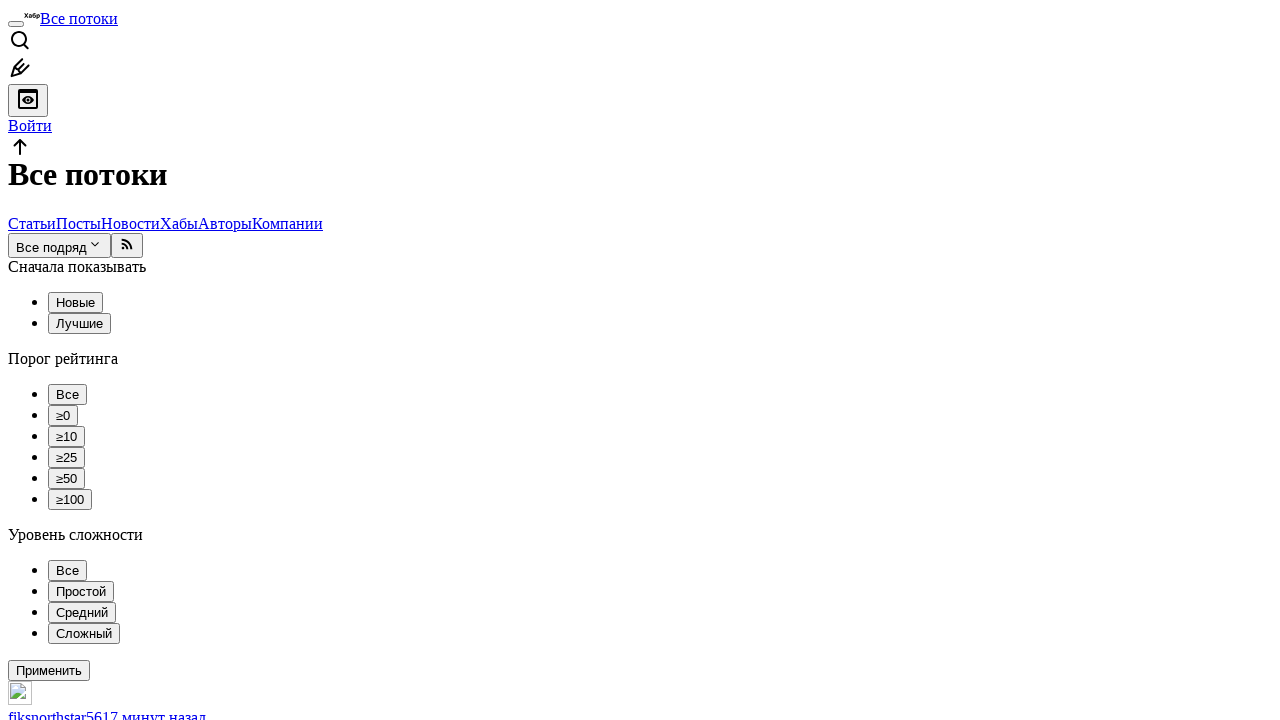

Clicked on first article link at (470, 361) on article.tm-articles-list__item h2.tm-title a >> nth=0
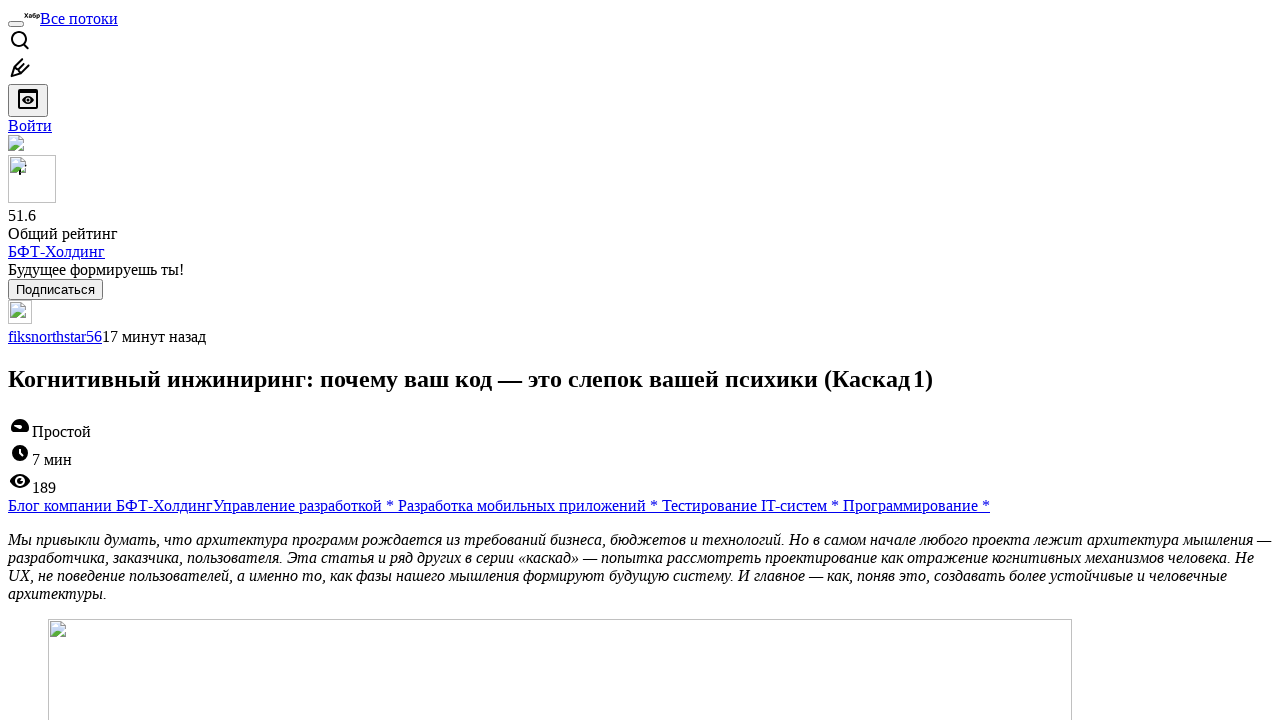

Waited for article page to load
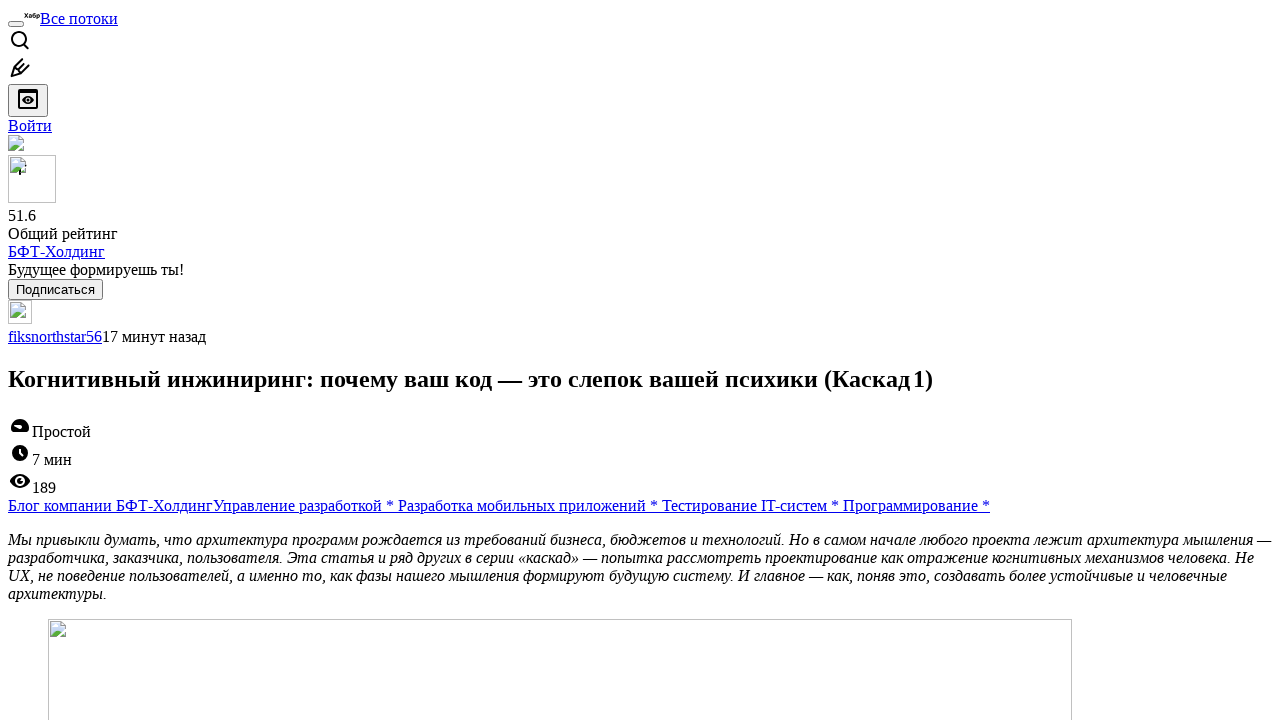

Retrieved title from opened article page
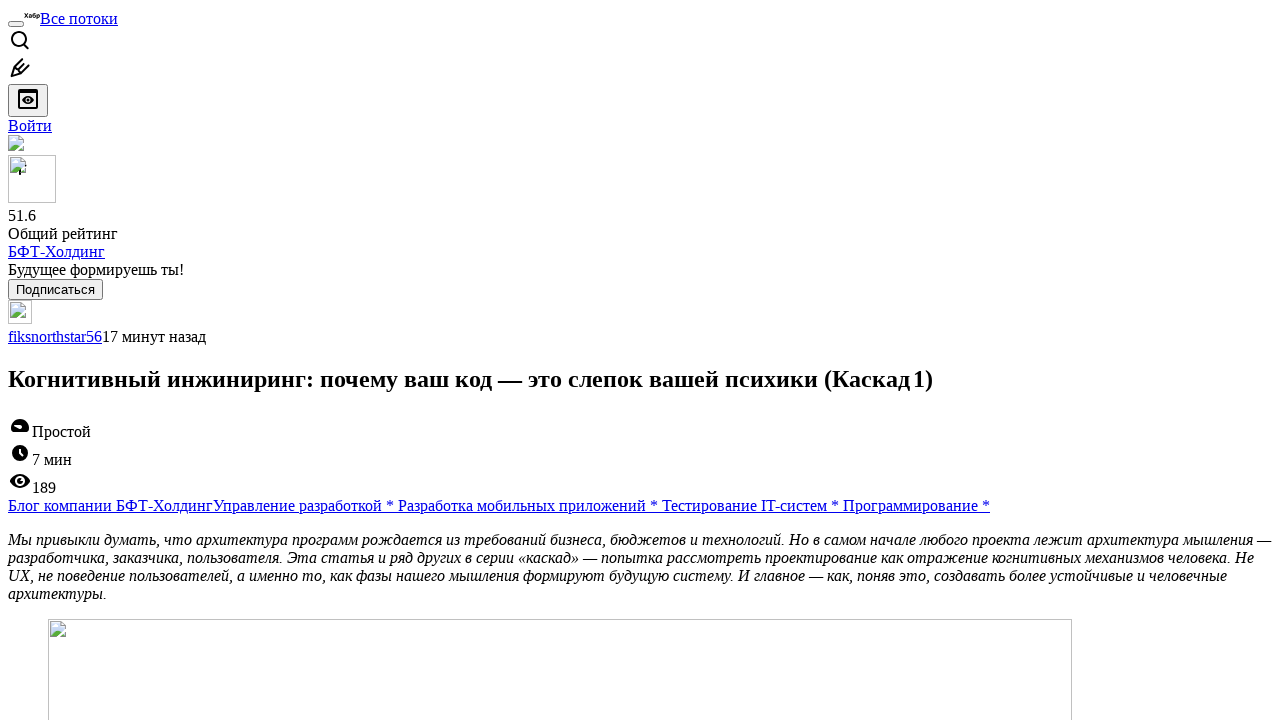

Verified that article list title matches article page title
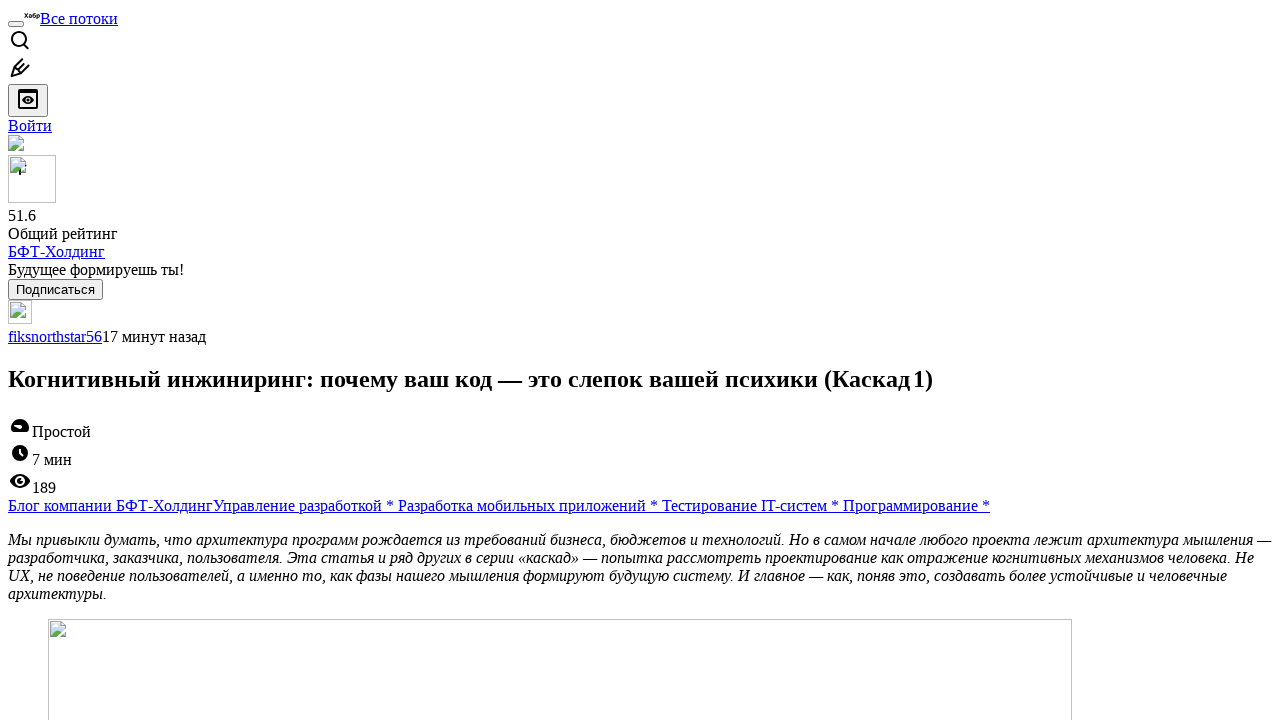

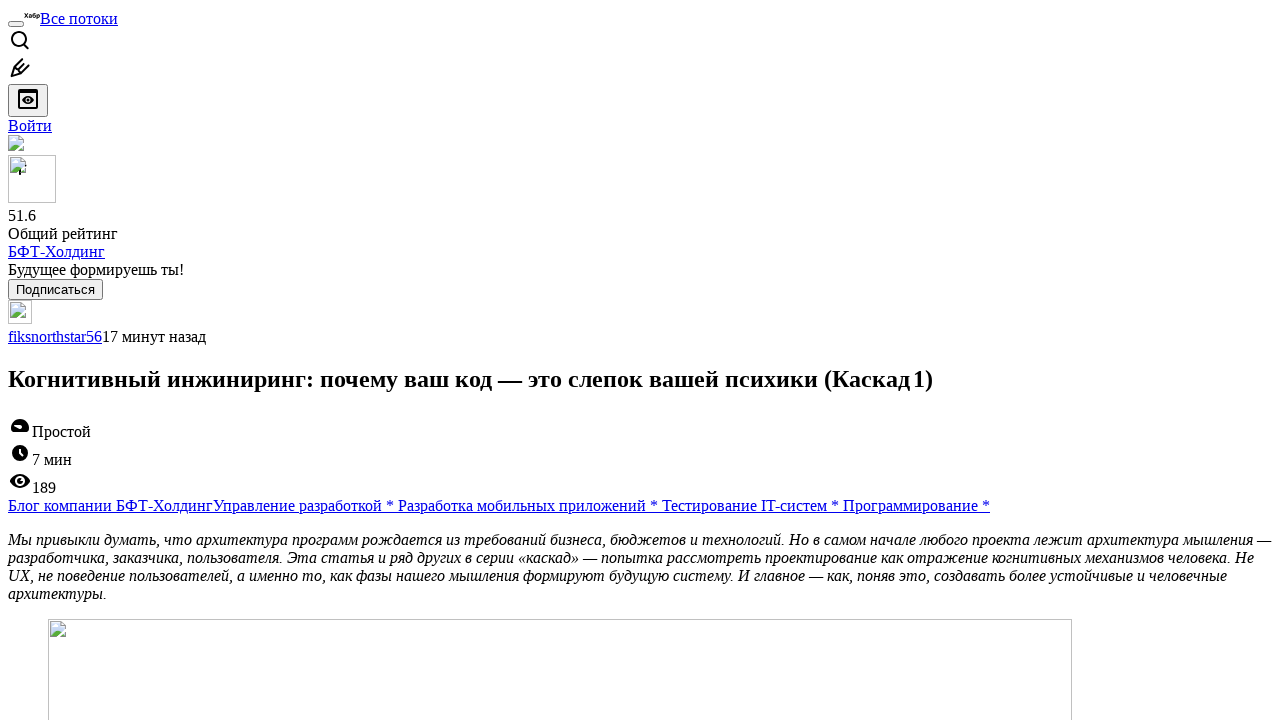